Tests the green loading button functionality by clicking it, verifying the loading state appears, waiting for completion, and checking the success message is displayed.

Starting URL: https://kristinek.github.io/site/examples/loading_color

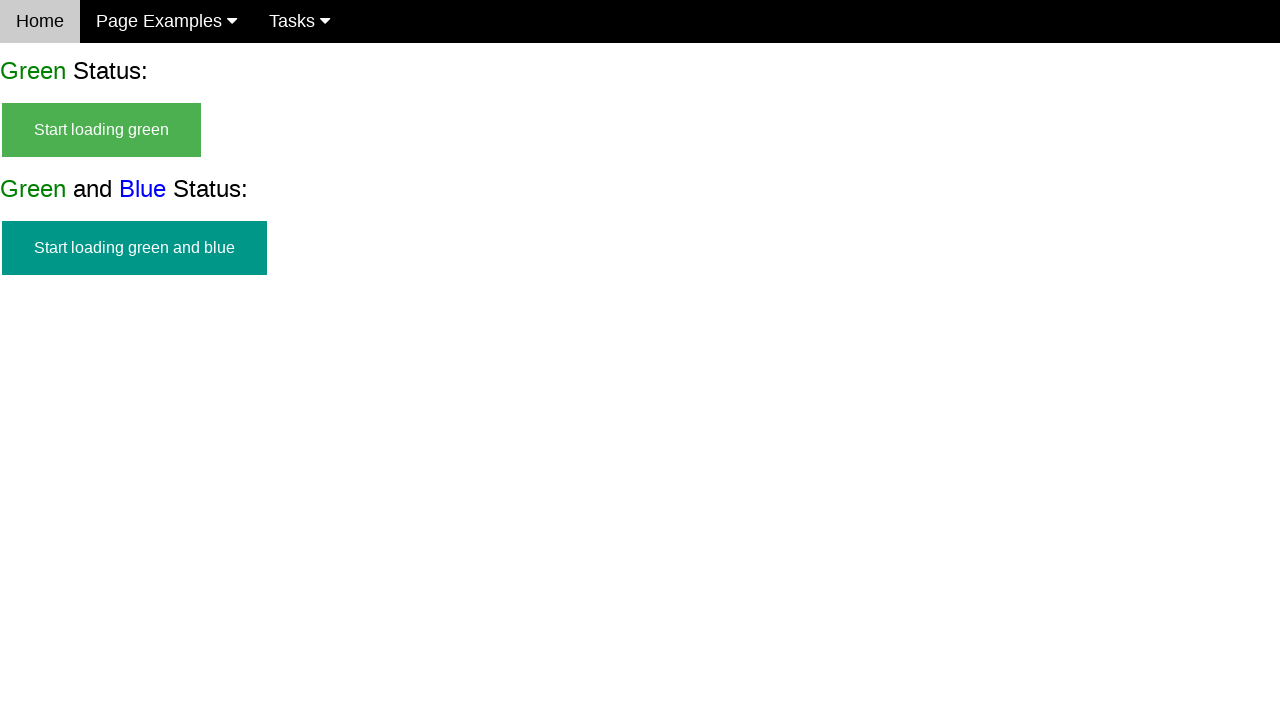

Verified initial state - start button is visible
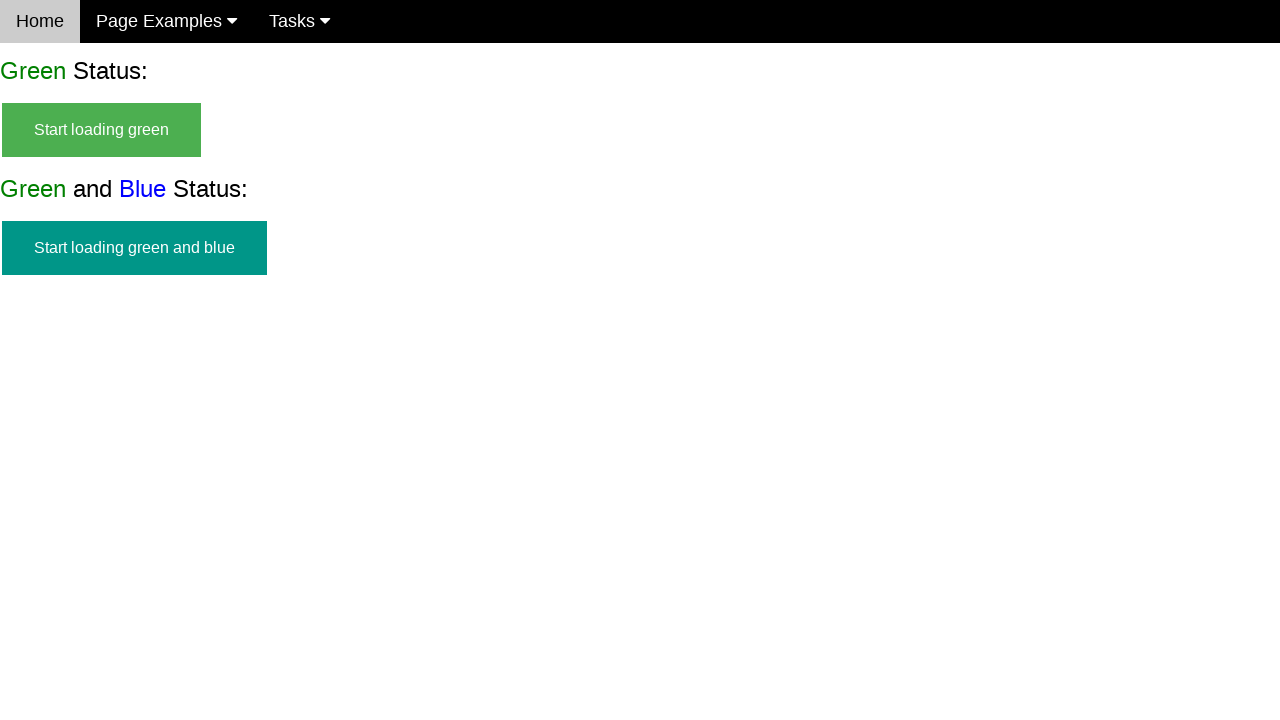

Clicked on start loading green button at (102, 130) on #start_green
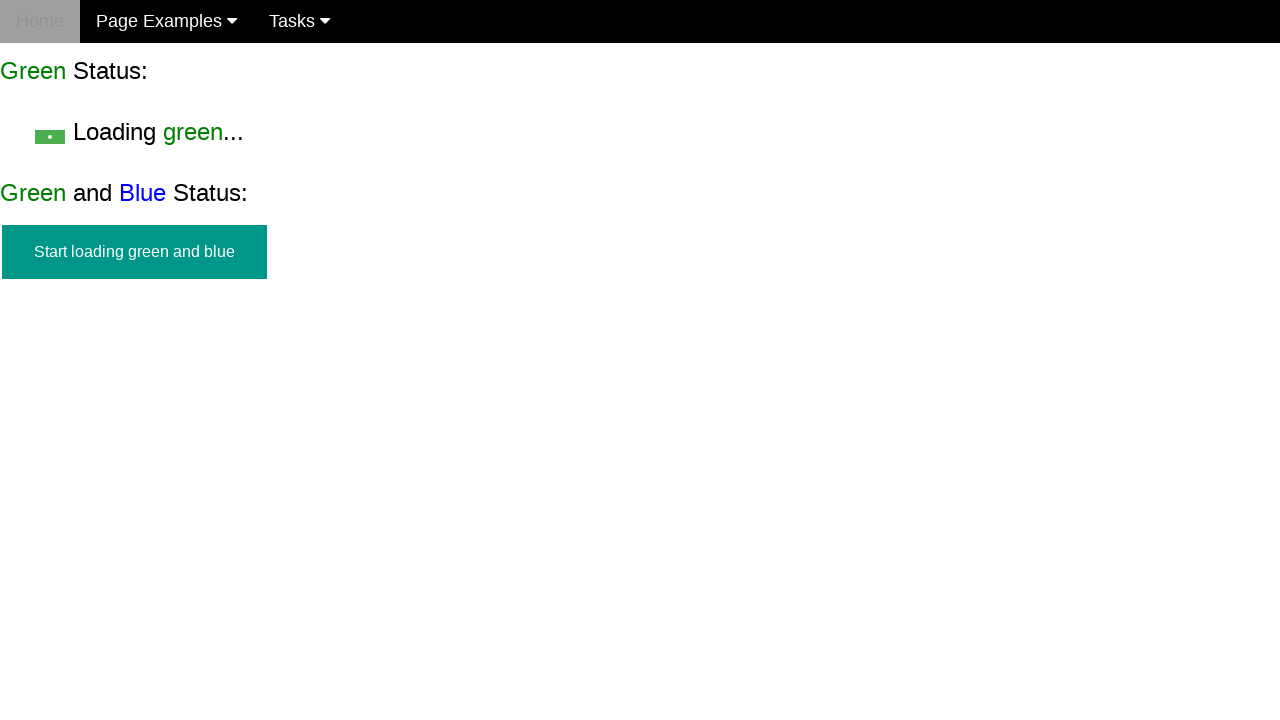

Button hidden and loading text appeared
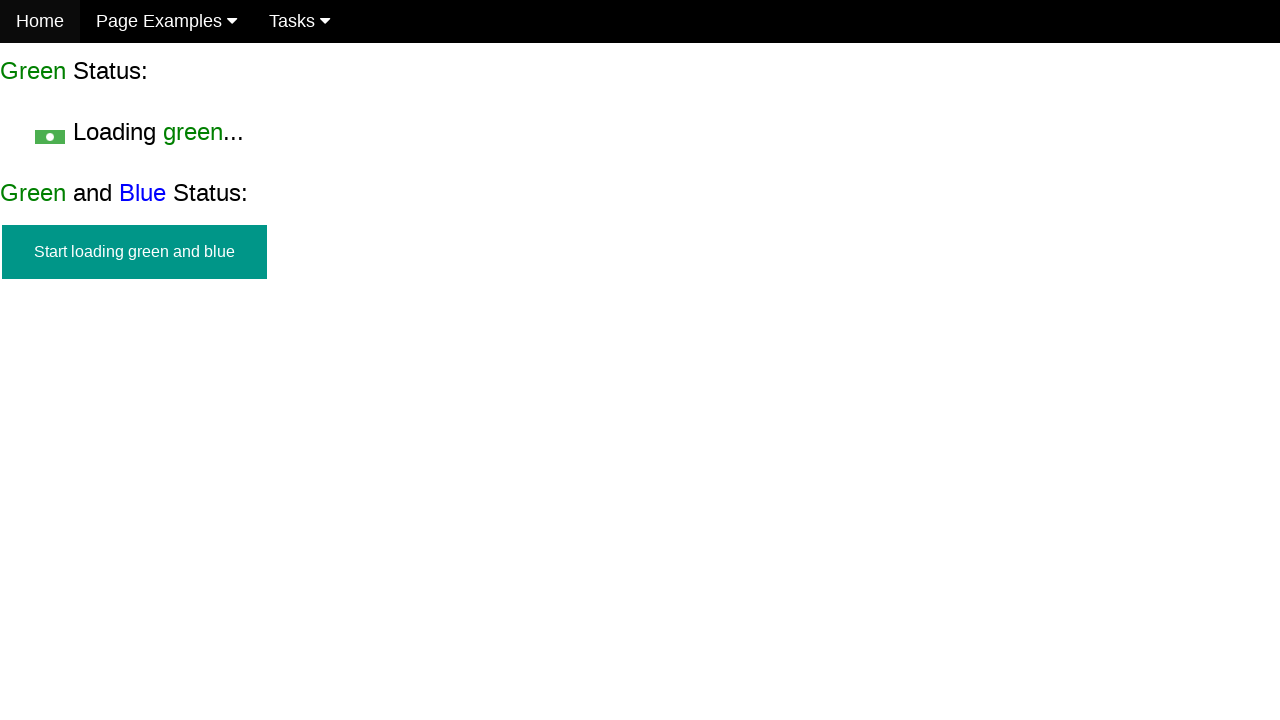

Loading completed and success message appeared
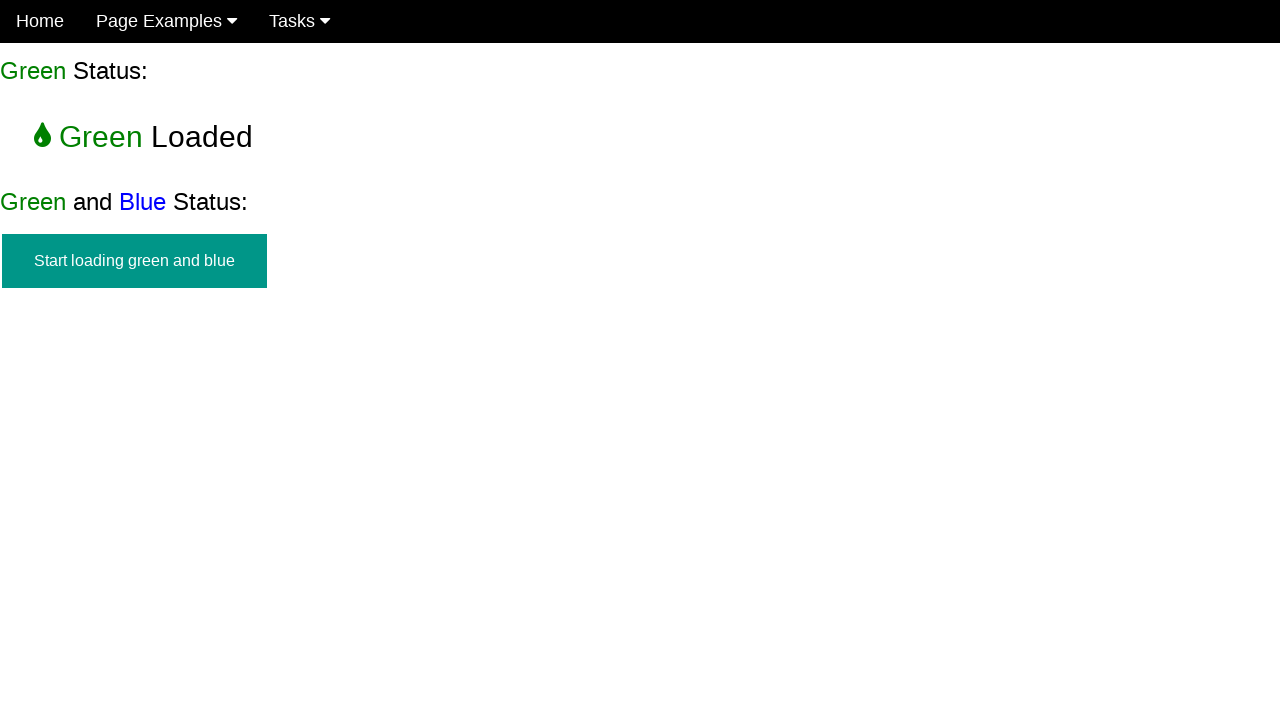

Verified start button is hidden
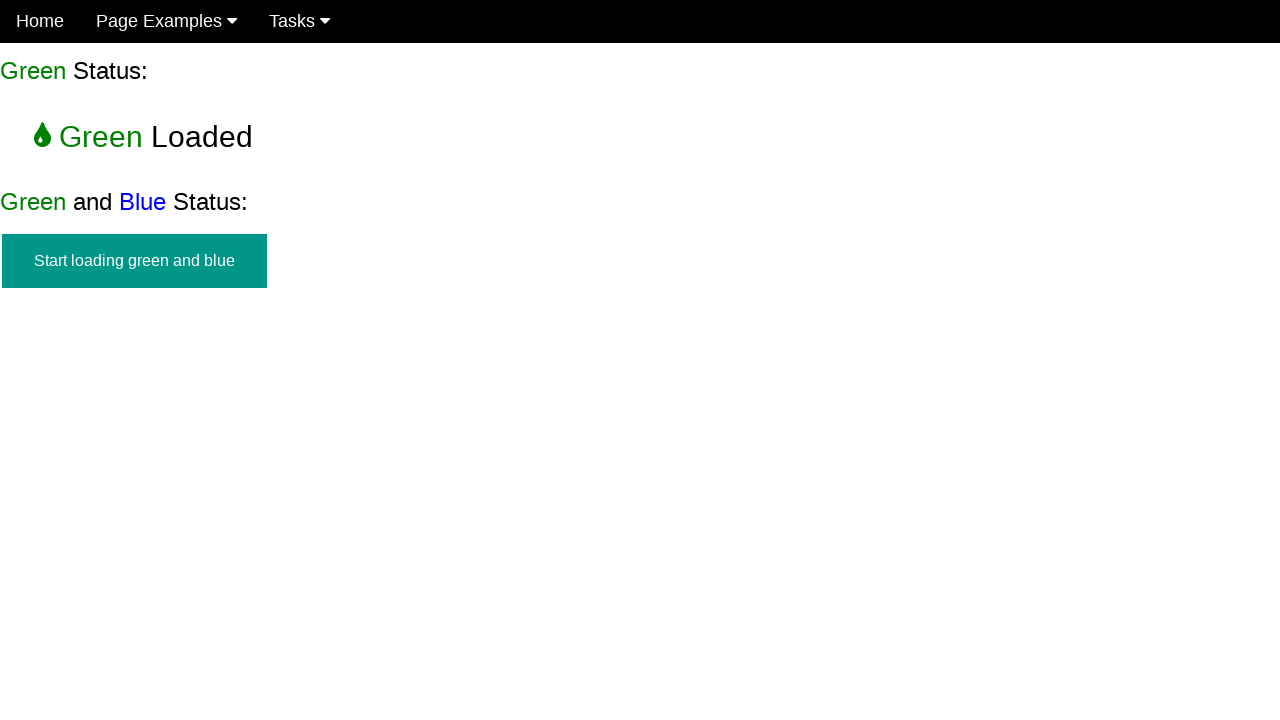

Verified loading text is hidden
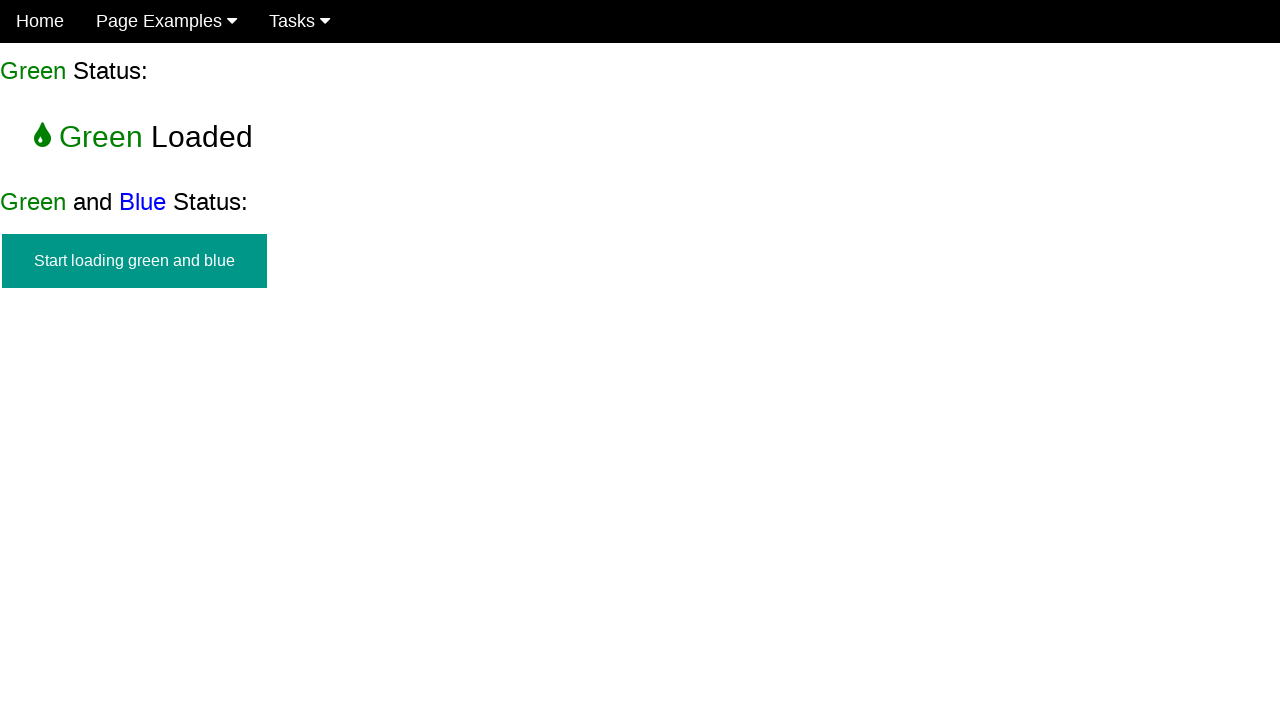

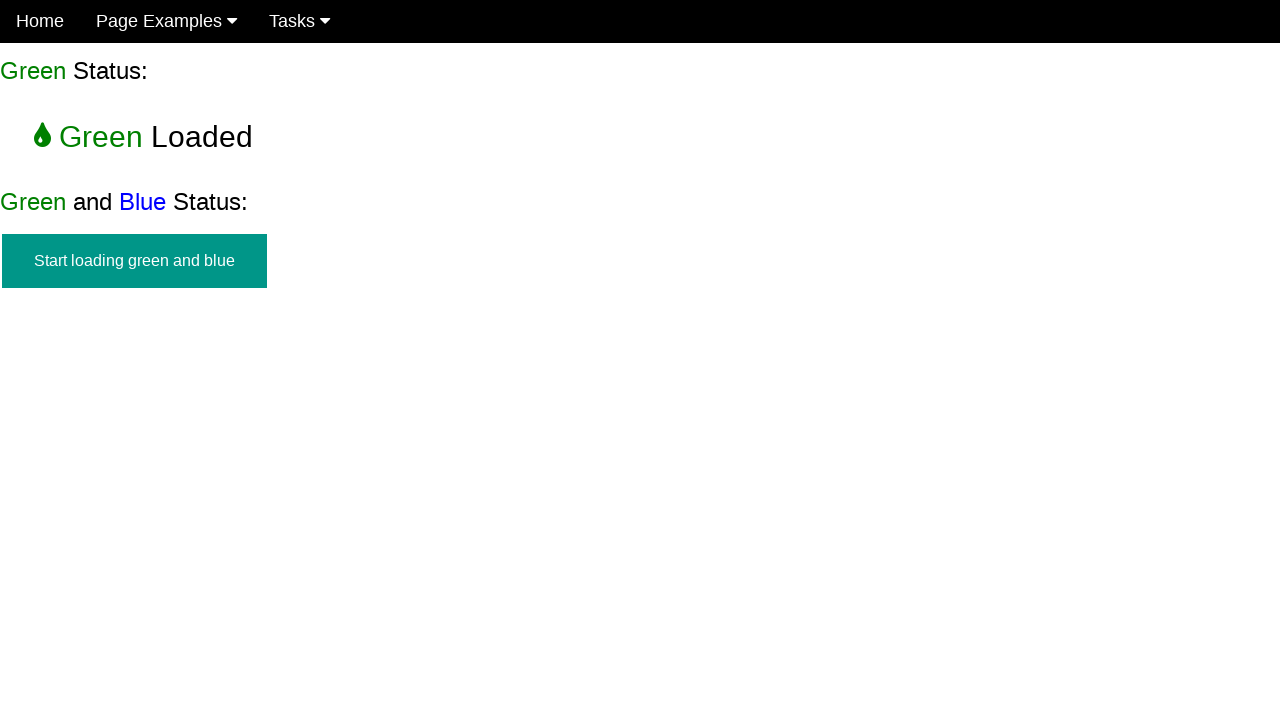